Tests the Playwright homepage by verifying the page title contains "Playwright", checking that the "Get Started" link has the correct href attribute, clicking on it, and verifying navigation to the intro page.

Starting URL: https://playwright.dev/

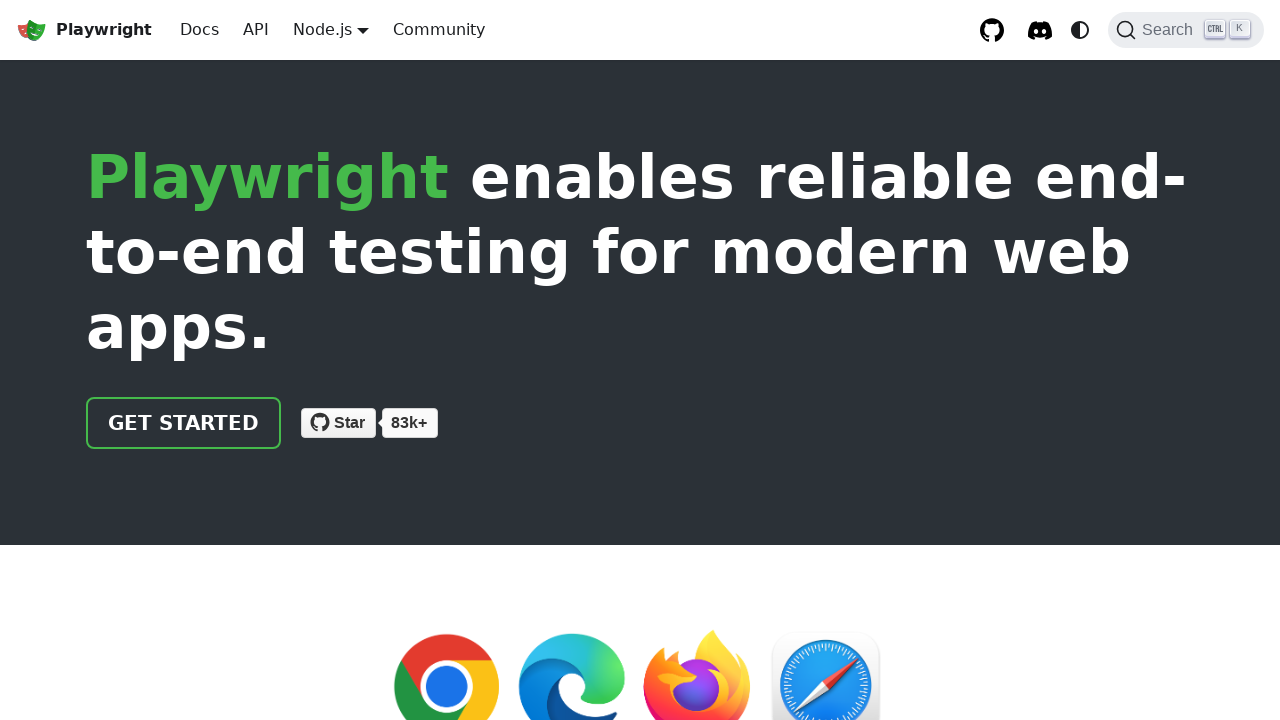

Verified page title contains 'Playwright'
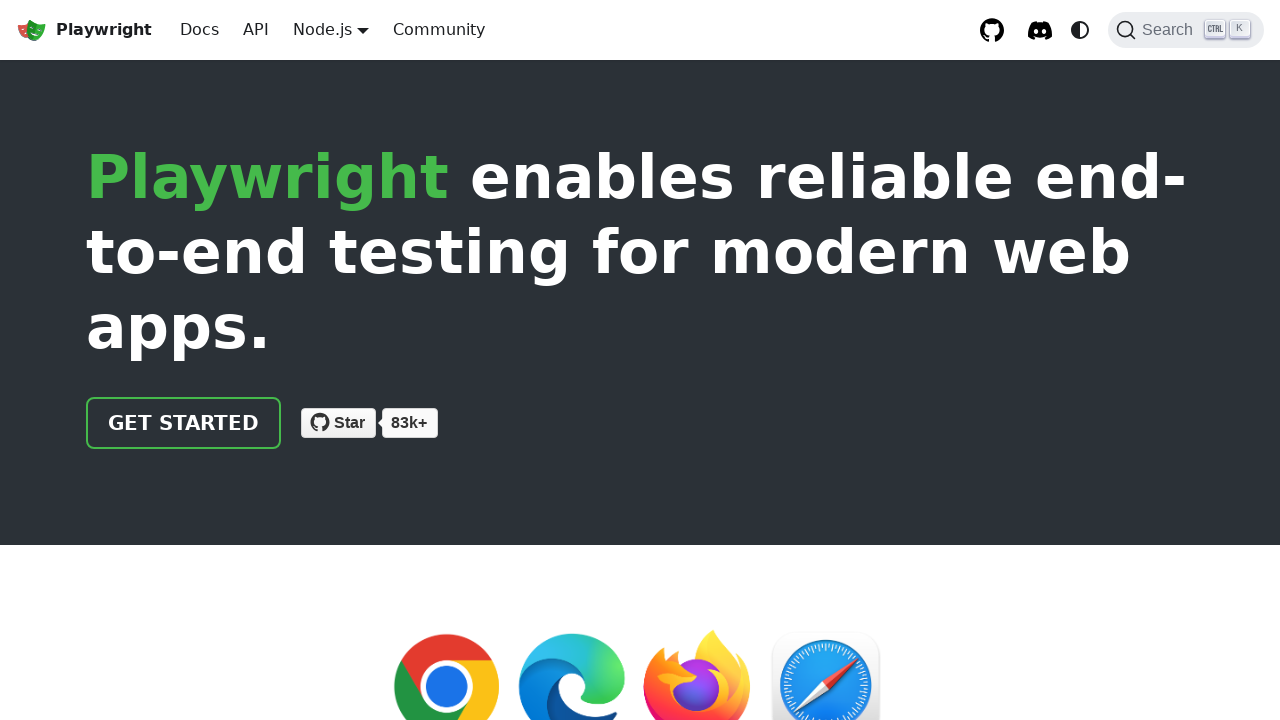

Located 'Get Started' link
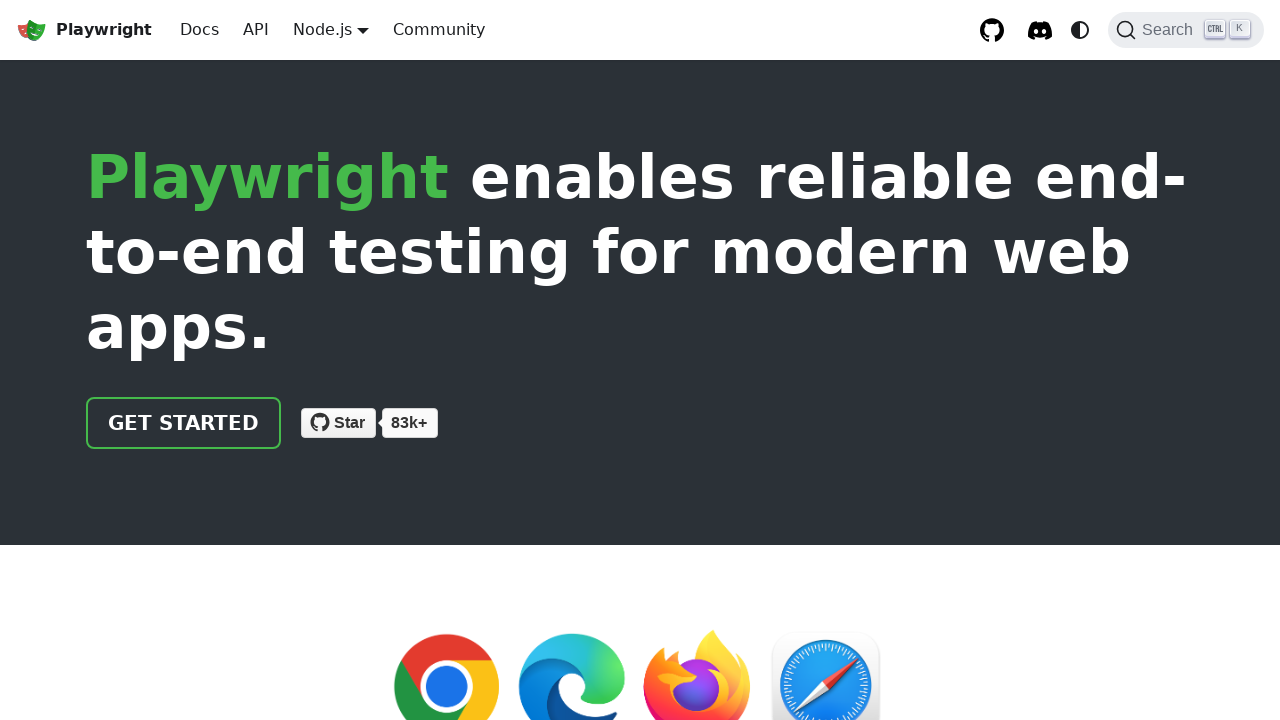

Verified 'Get Started' link href is '/docs/intro'
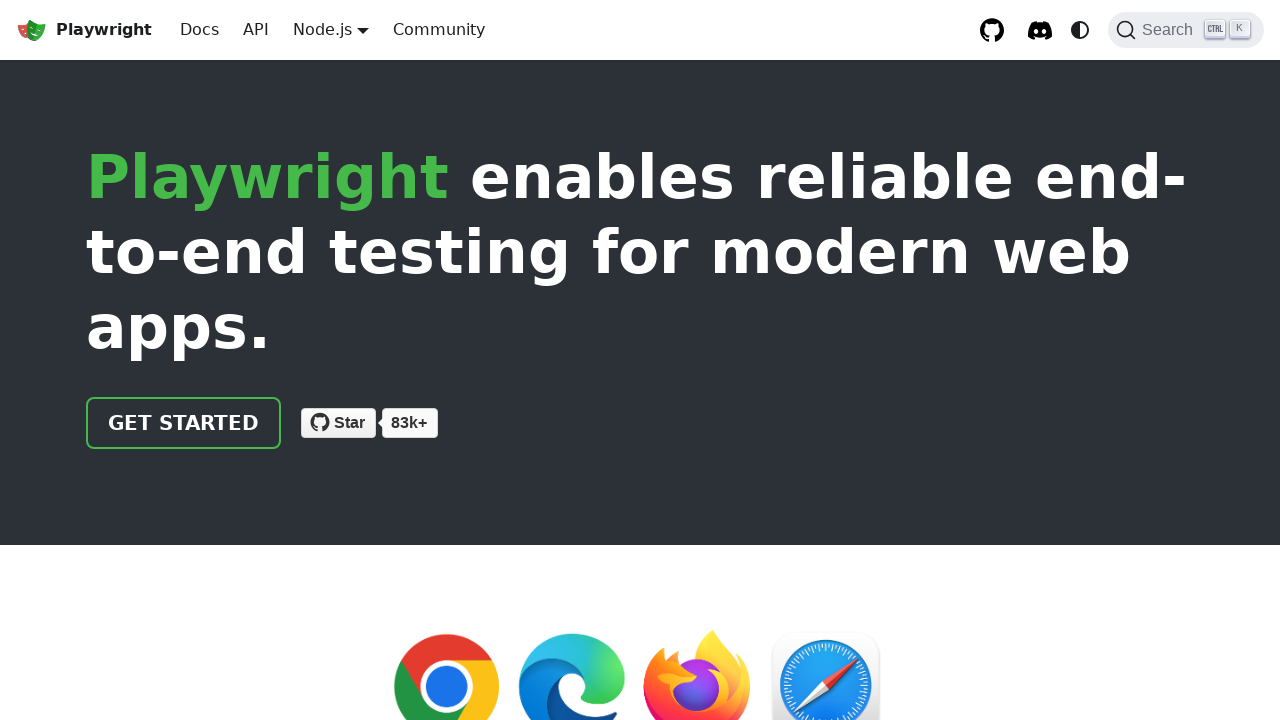

Clicked 'Get Started' link at (184, 423) on internal:text="Get Started"i
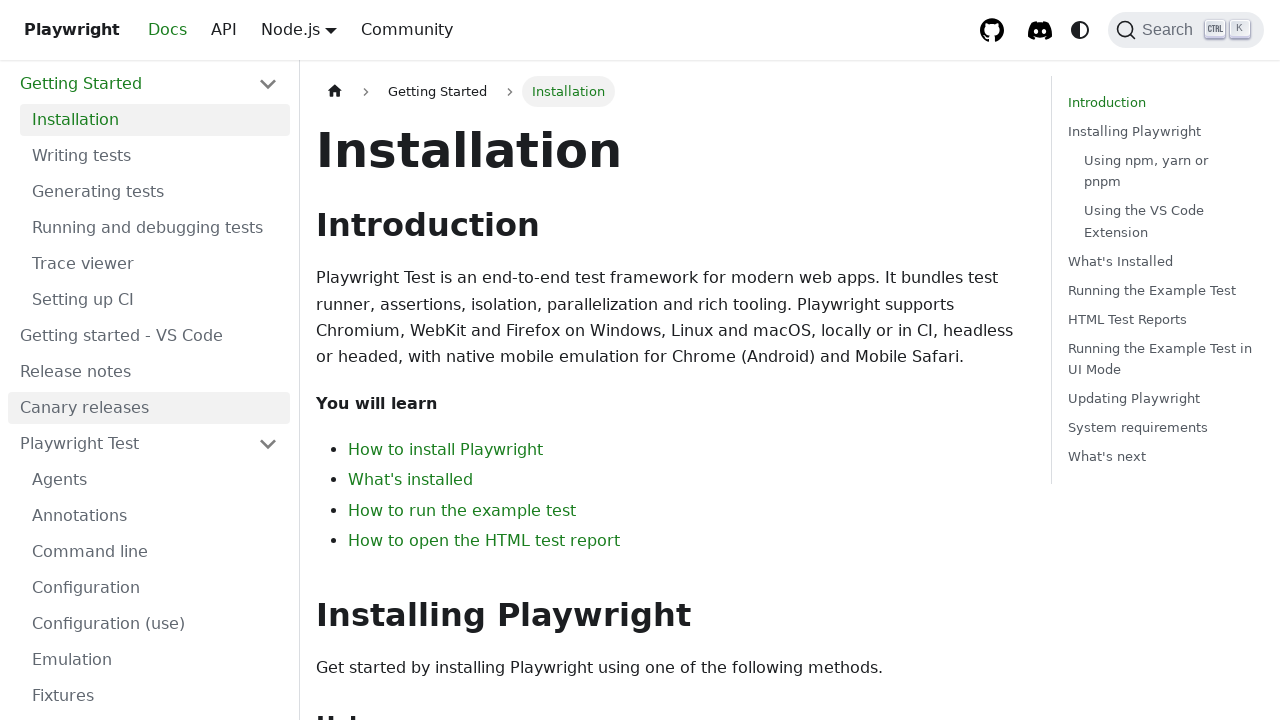

Navigated to intro page and URL verified
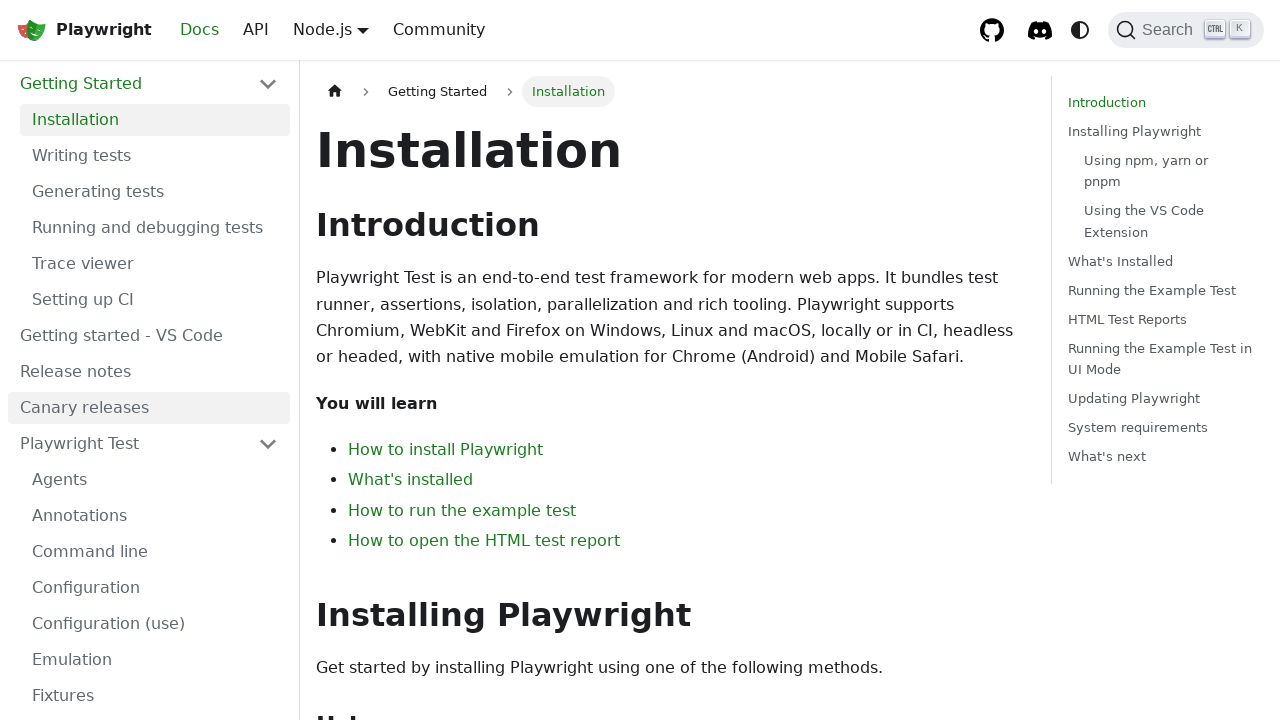

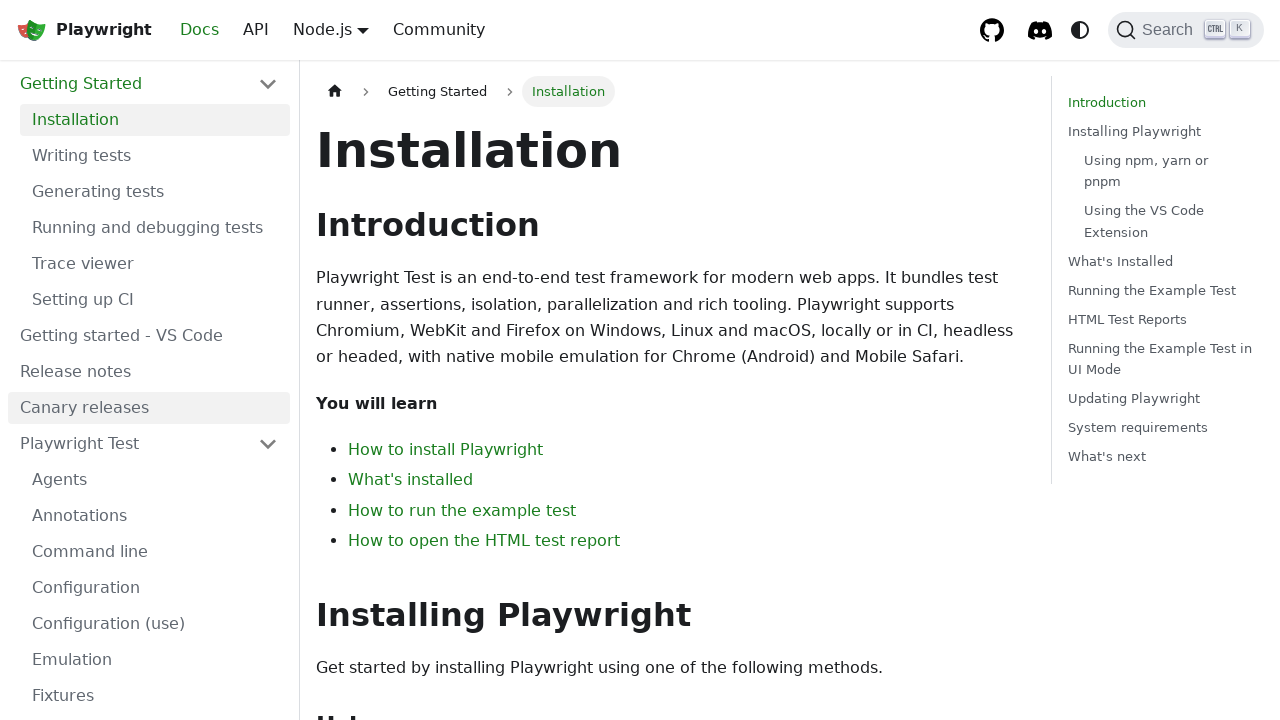